Tests window handling functionality by opening new windows, counting opened tabs, closing windows except primary, and handling delayed window opening

Starting URL: https://leafground.com/window.xhtml

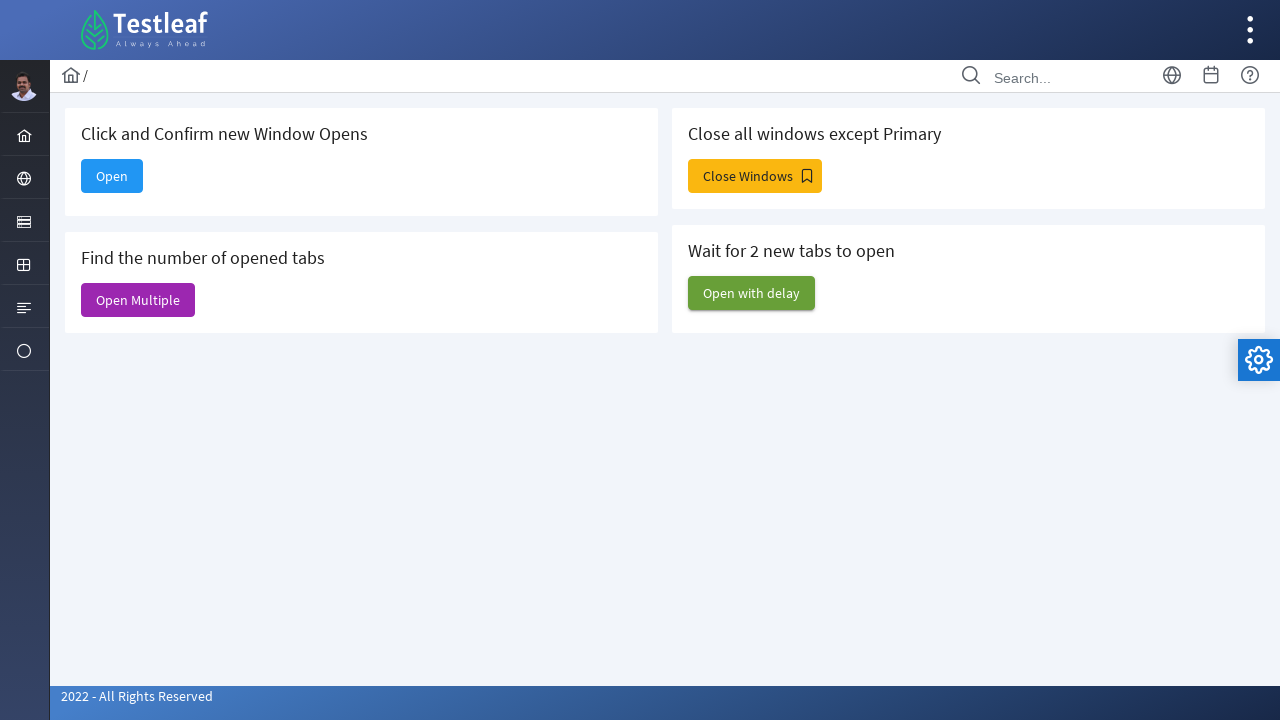

Clicked button to open new window at (112, 176) on xpath=//span[contains(@class,'ui-button-text')]
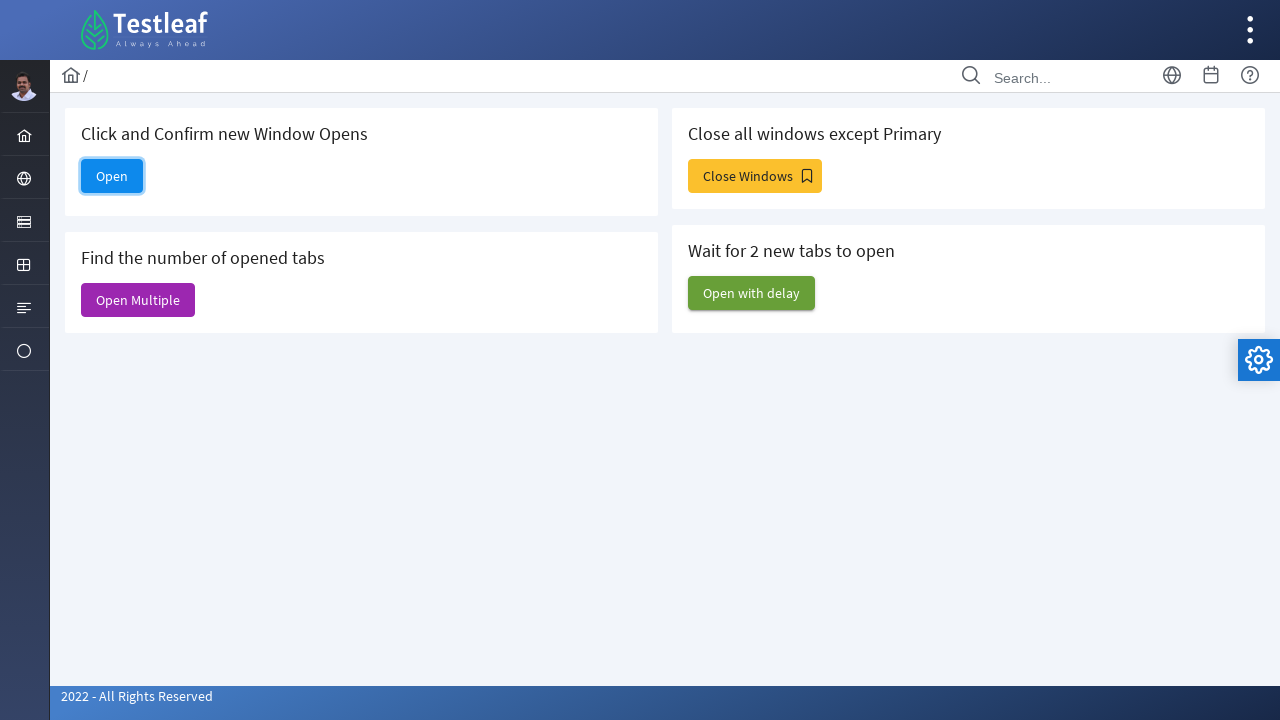

Stored current page context as primary window
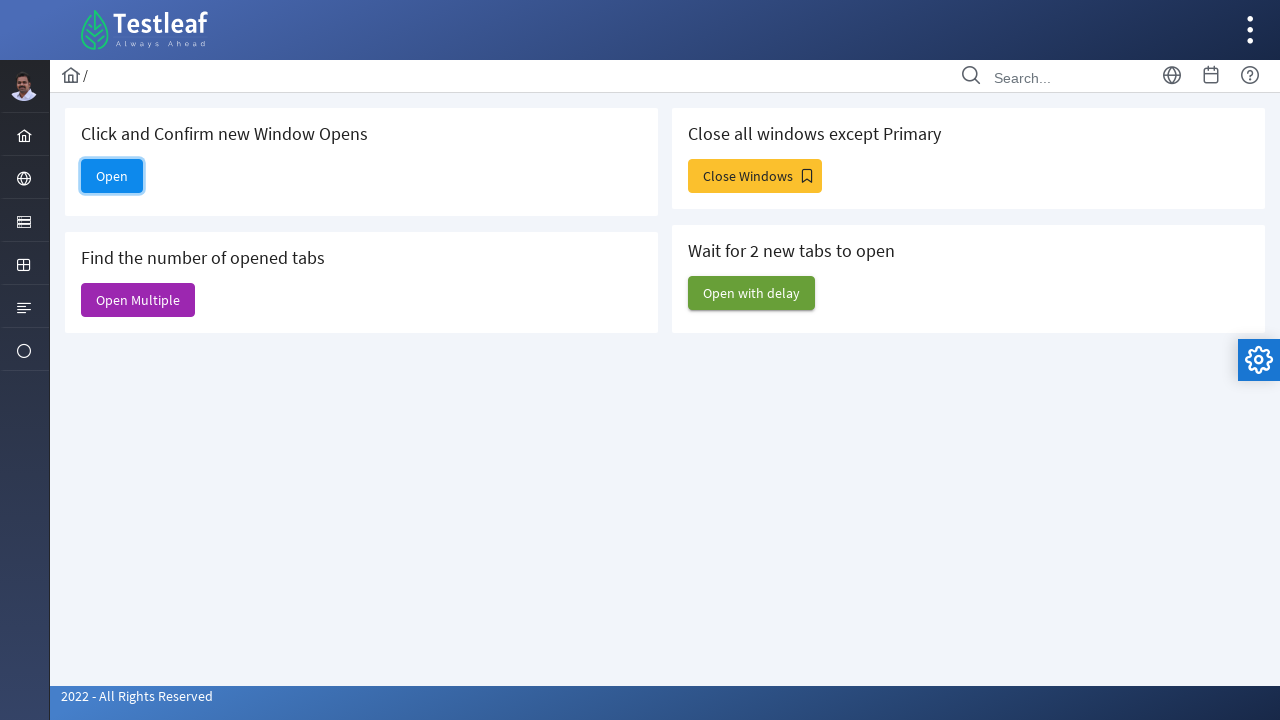

Confirmed new window opened - total windows: 5
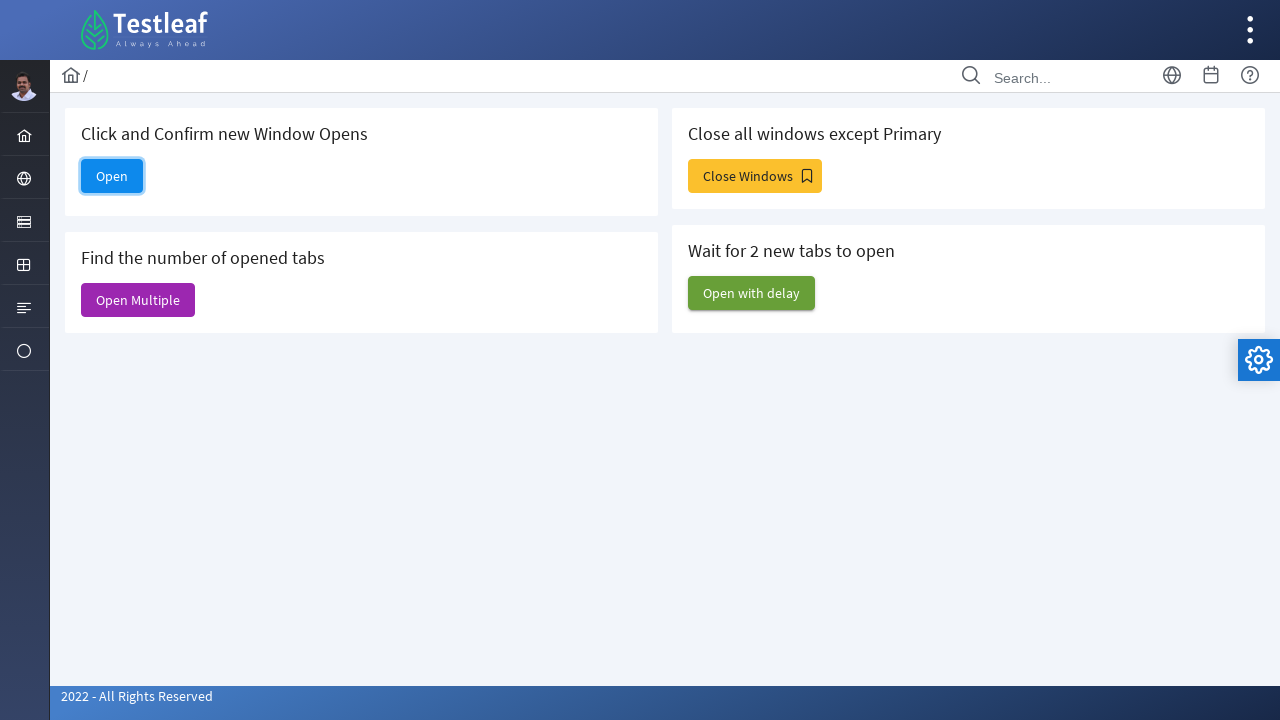

Clicked 'Open Multiple' button to open multiple windows at (138, 300) on xpath=//span[contains(text(),'Open Multiple')]
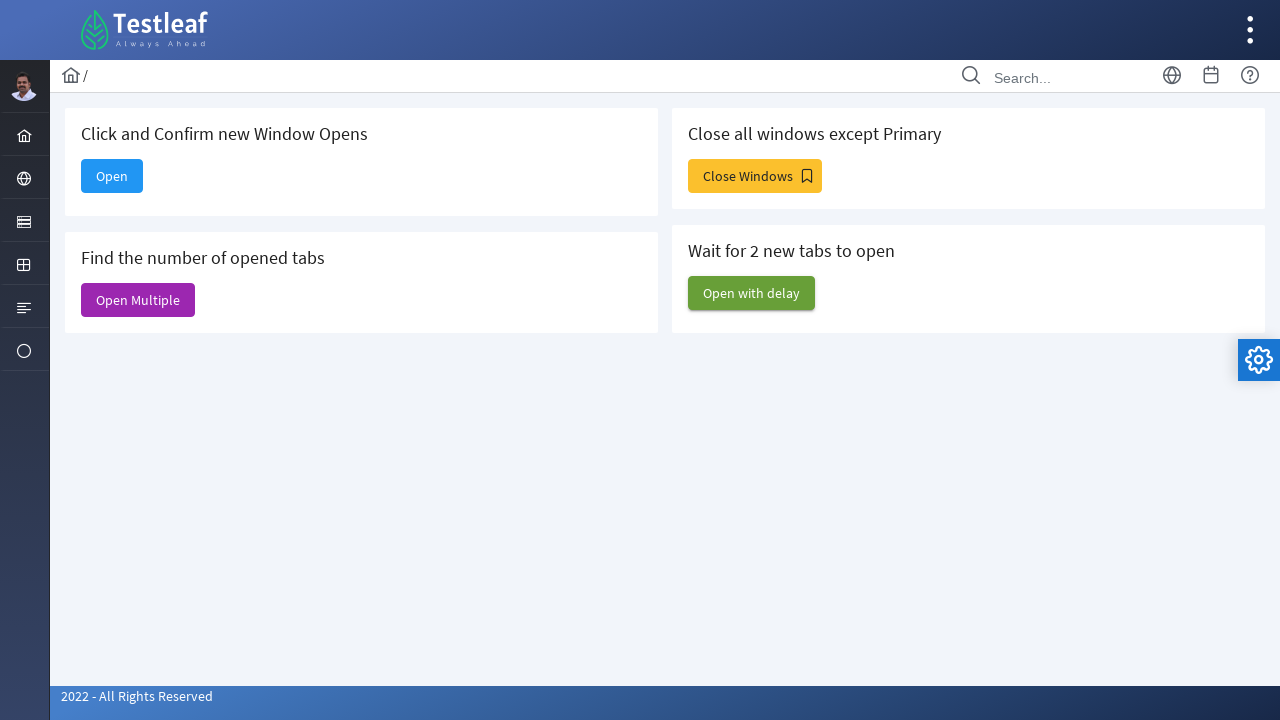

Counted total open windows: 7
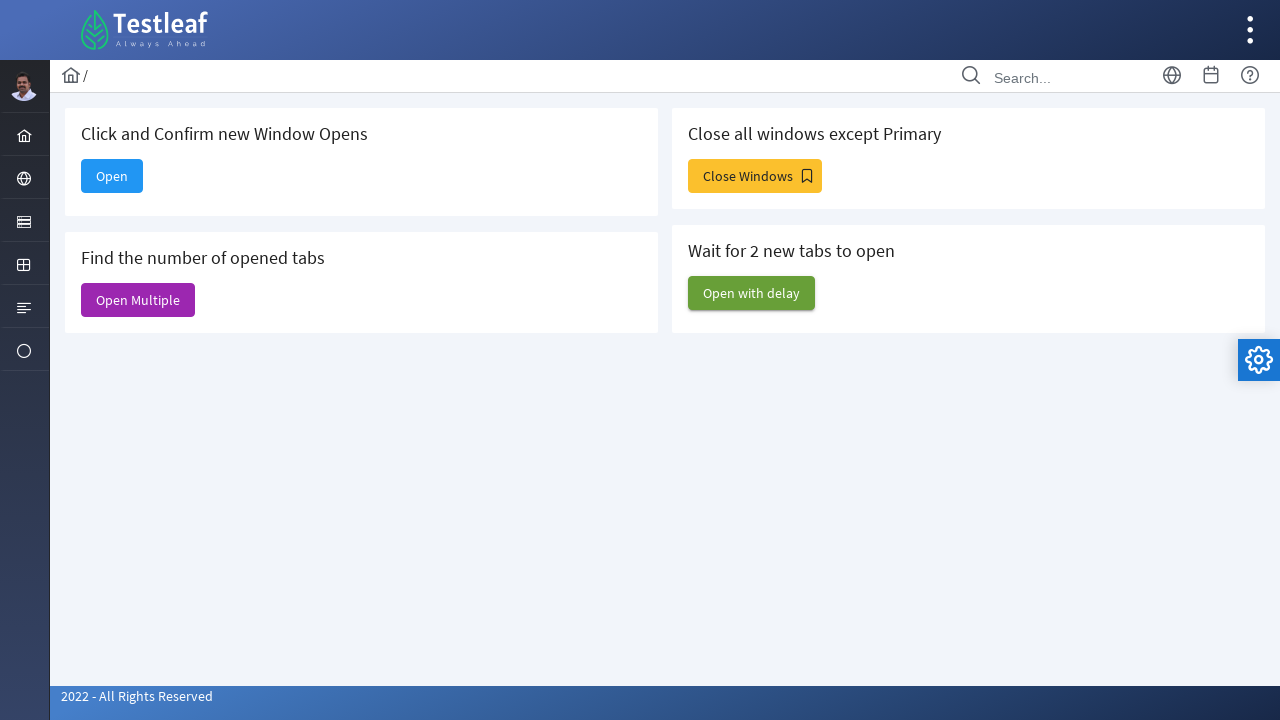

Clicked 'Close Windows' button at (755, 176) on xpath=//span[contains(text(),'Close Windows')]
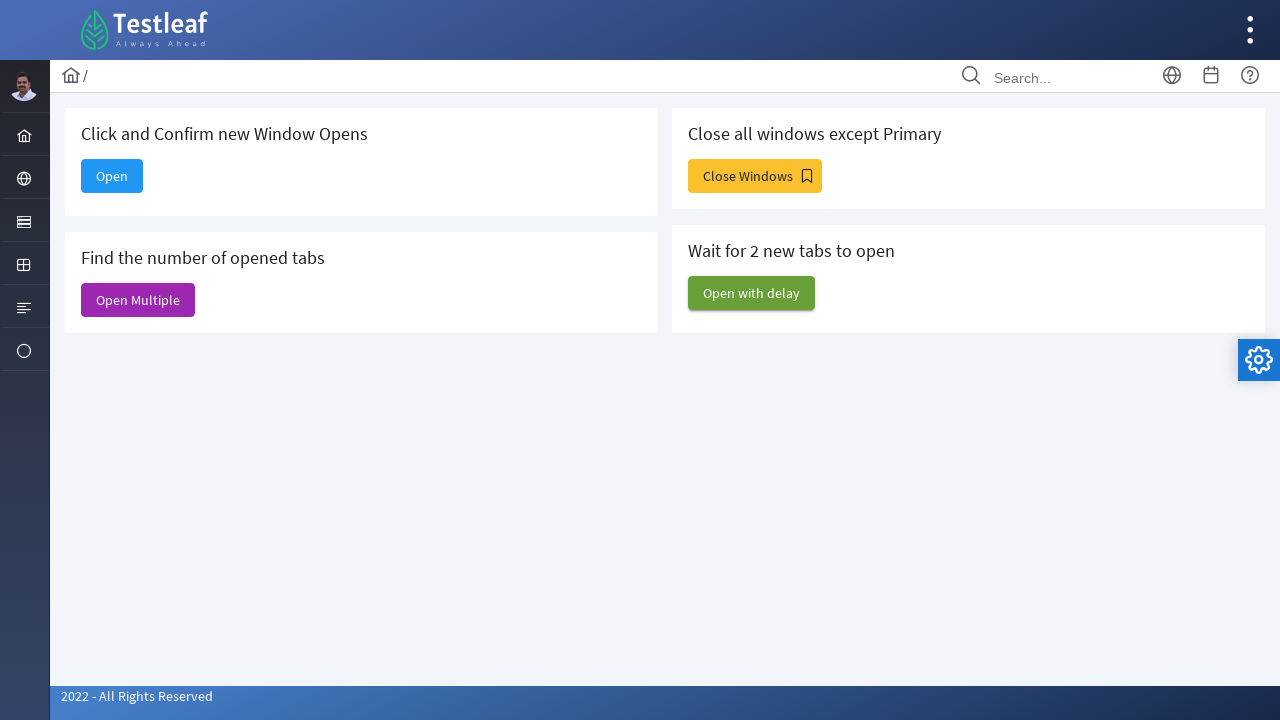

Closed non-primary window
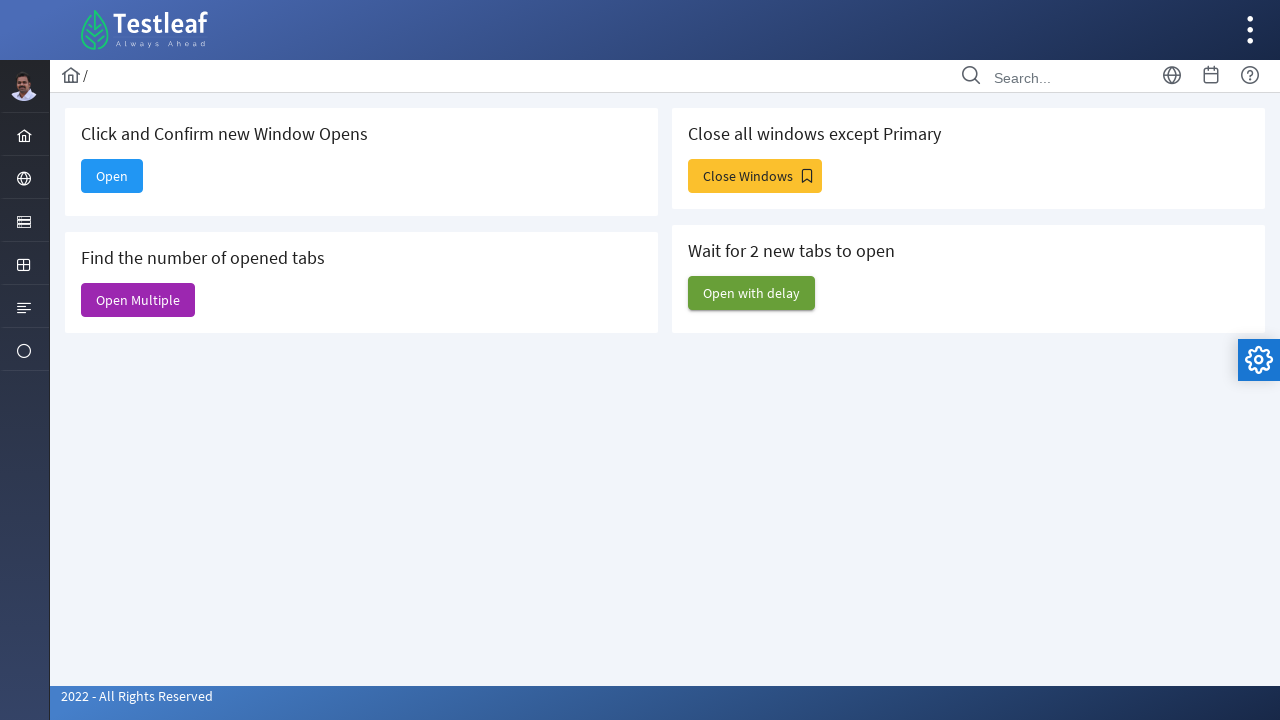

Closed non-primary window
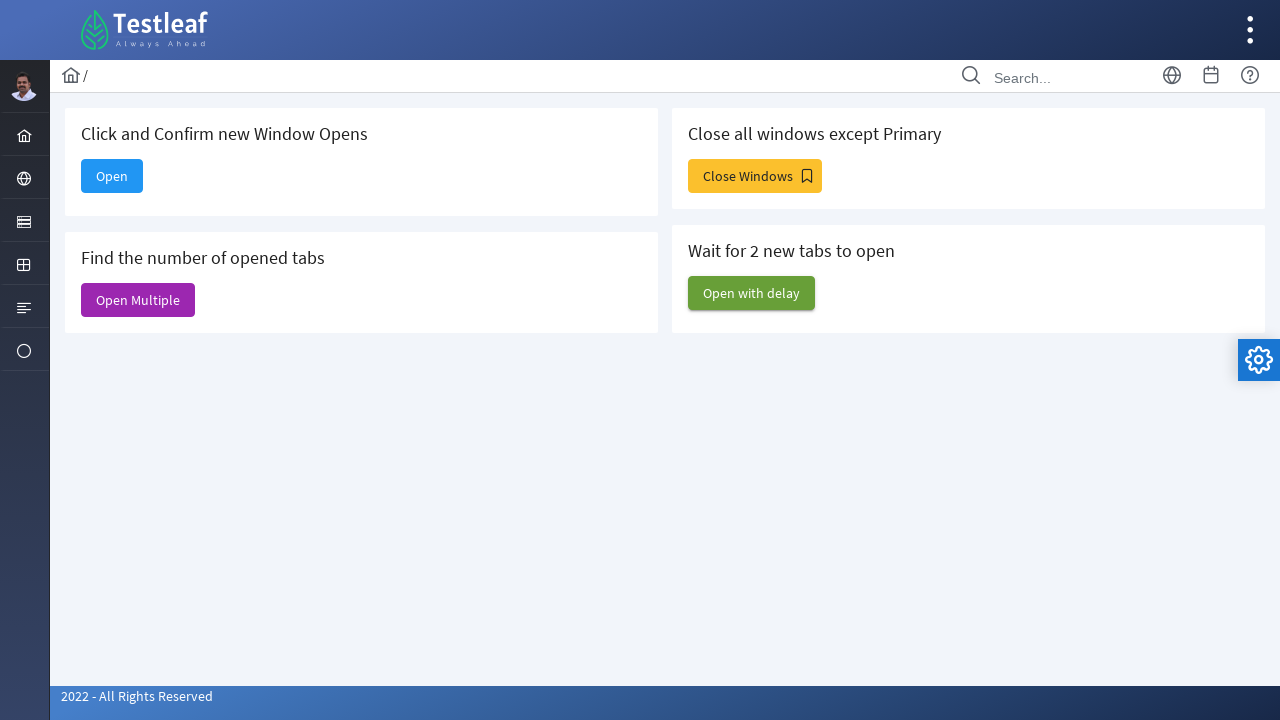

Closed non-primary window
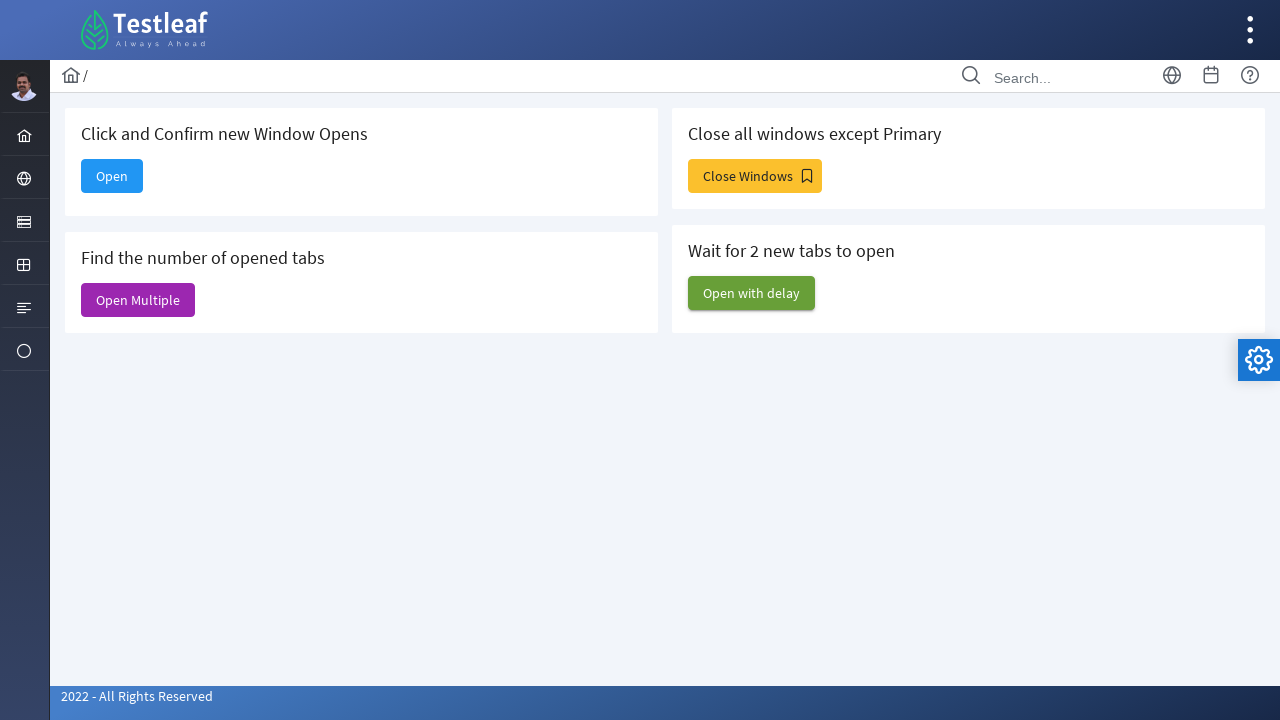

Closed non-primary window
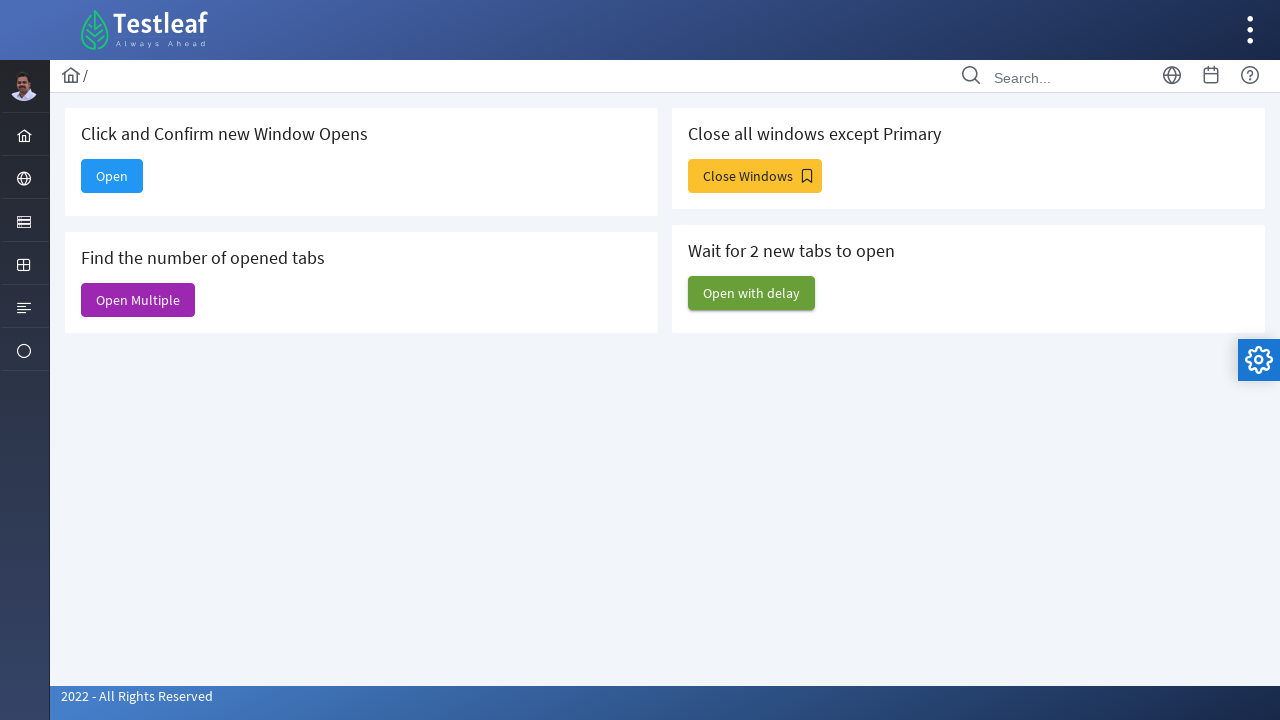

Closed non-primary window
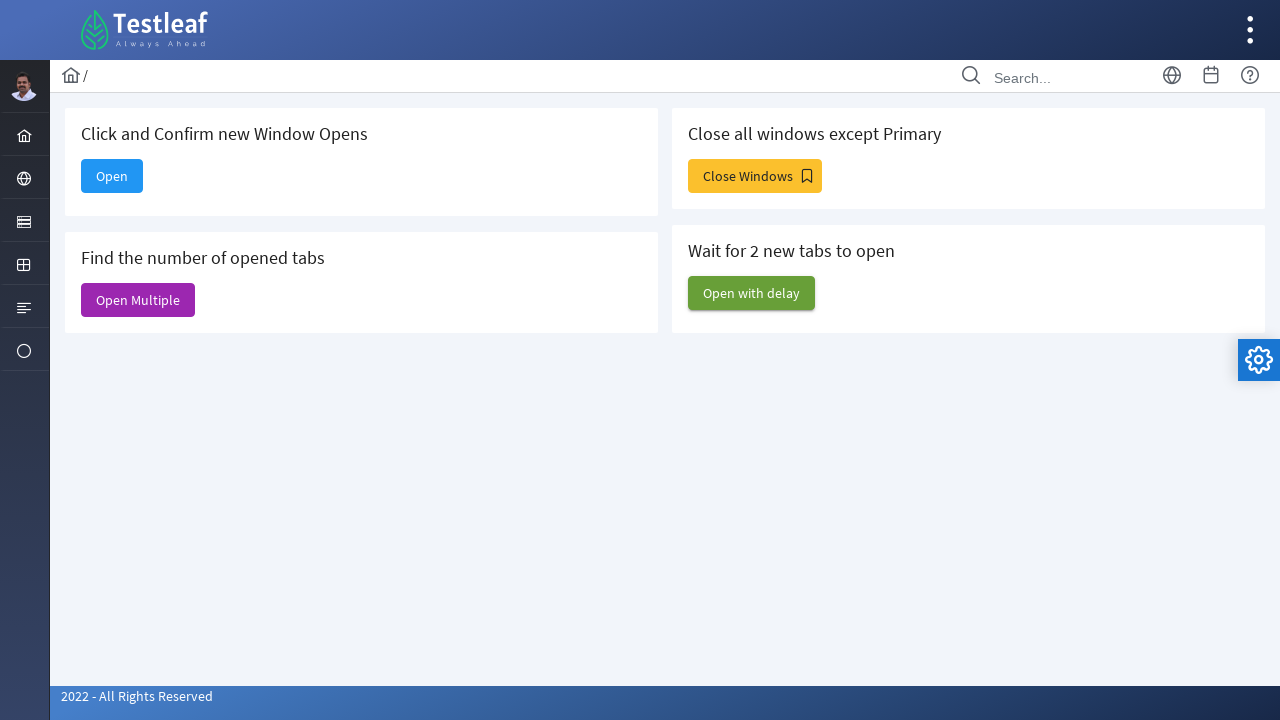

Closed non-primary window
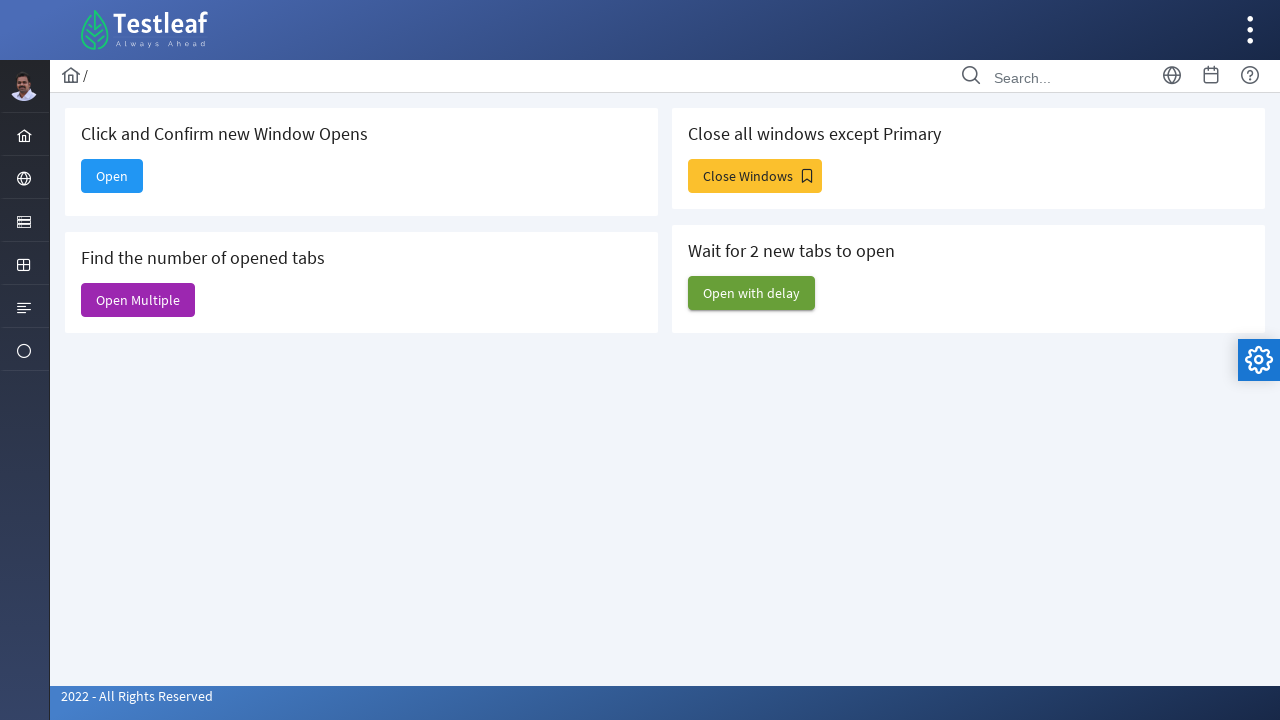

Closed non-primary window
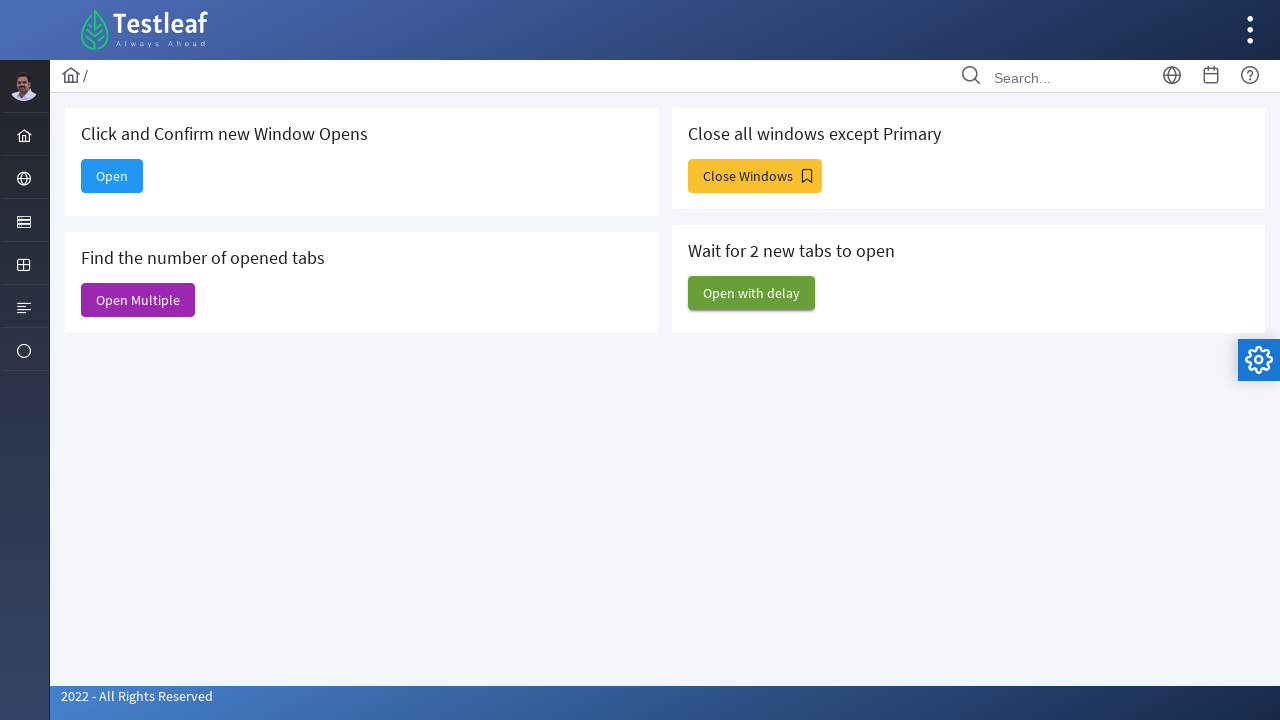

Closed non-primary window
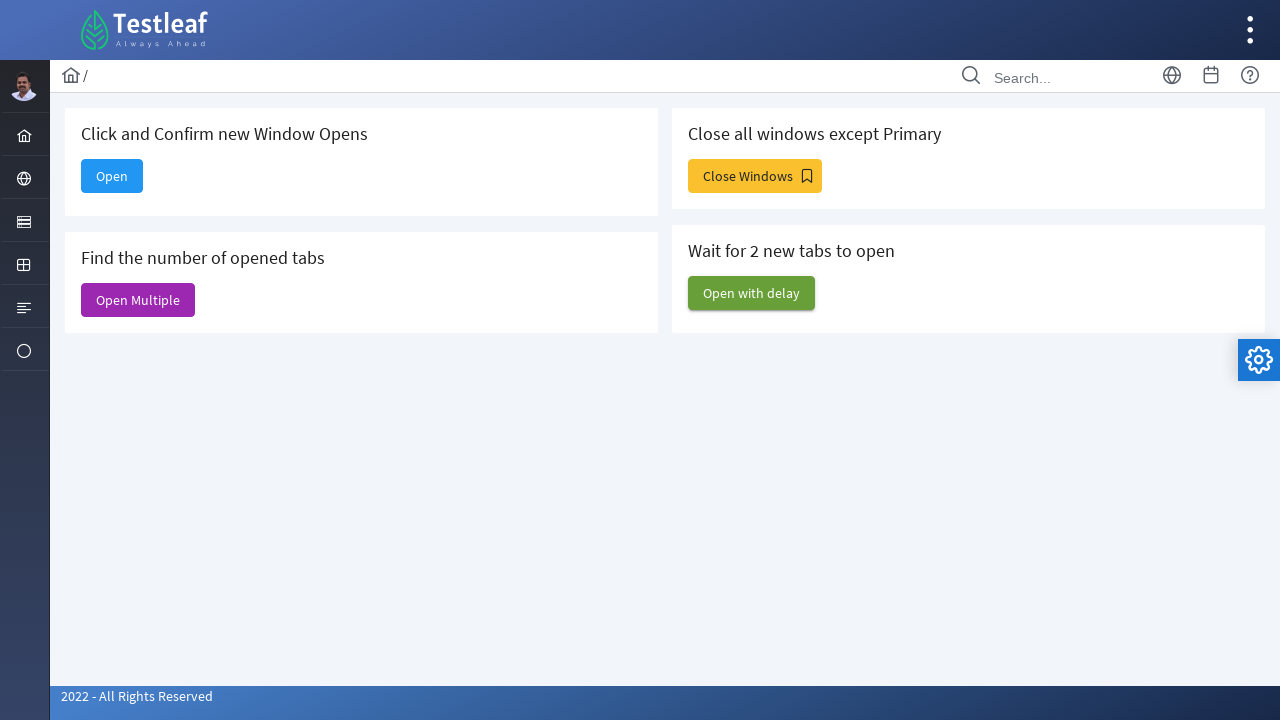

Closed non-primary window
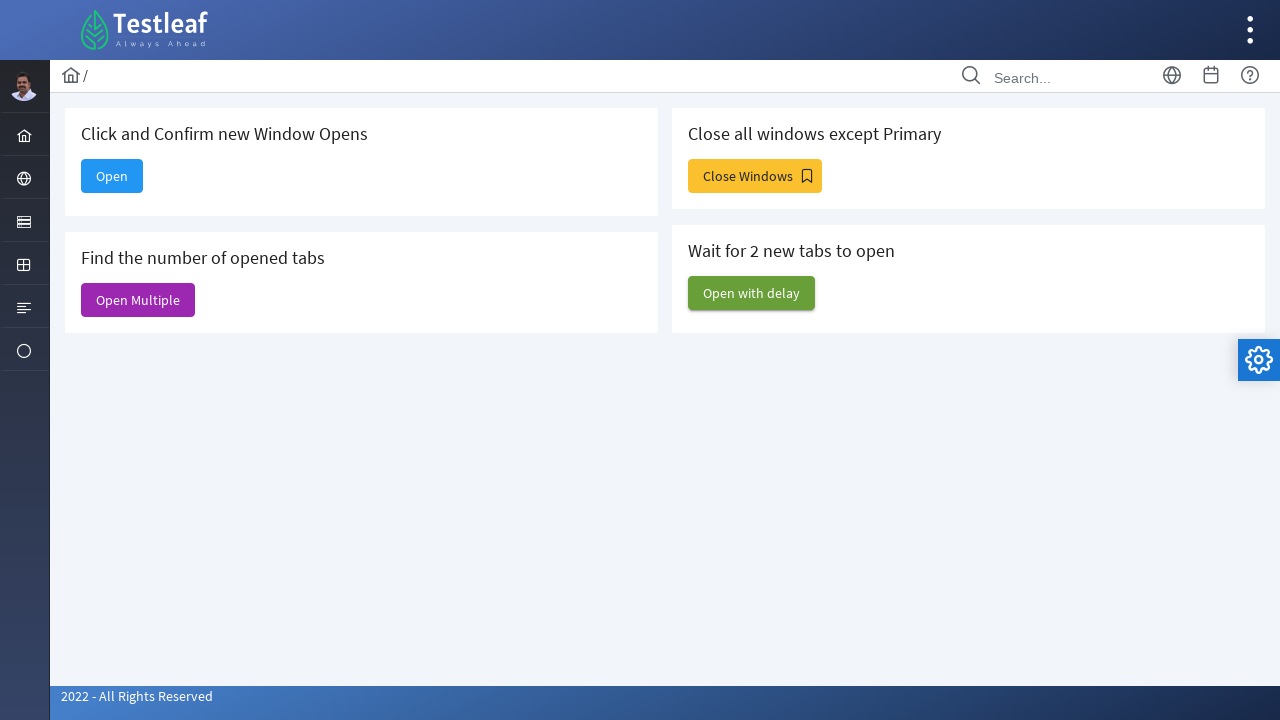

Clicked 'Open with delay' button at (752, 293) on xpath=//span[contains(text(),'Open with delay')]
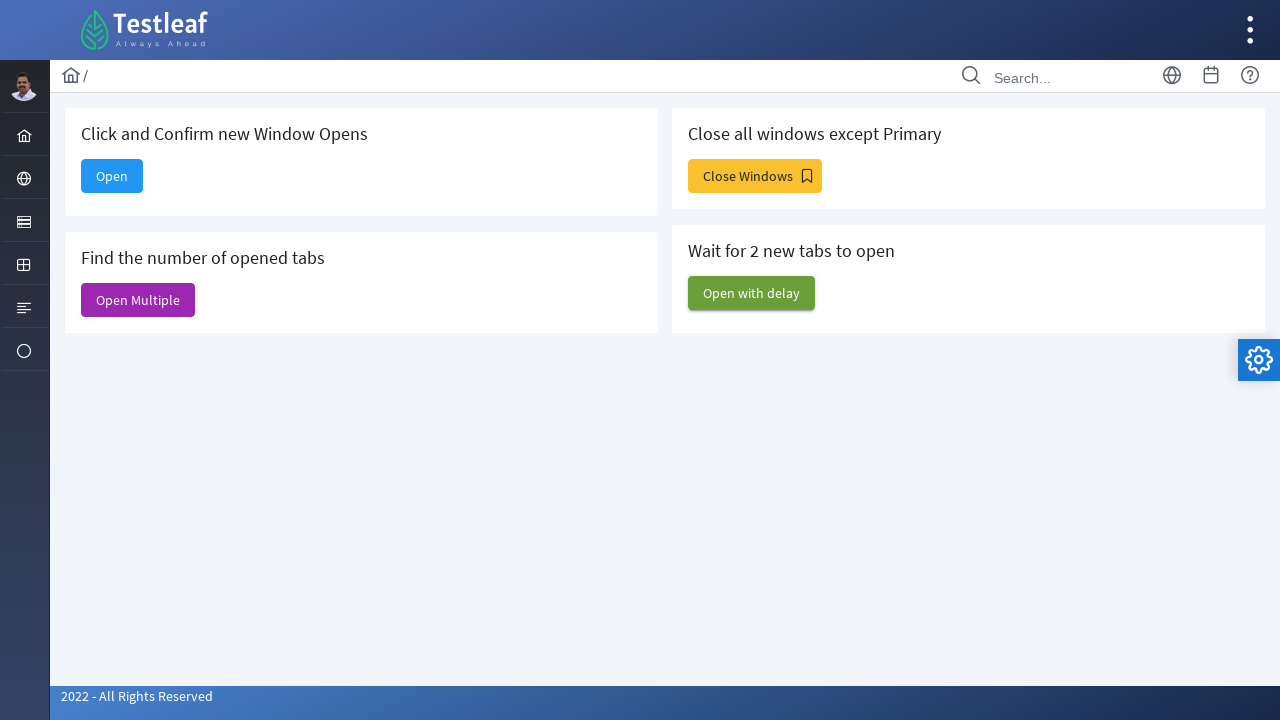

Waited 3 seconds for delayed windows to open
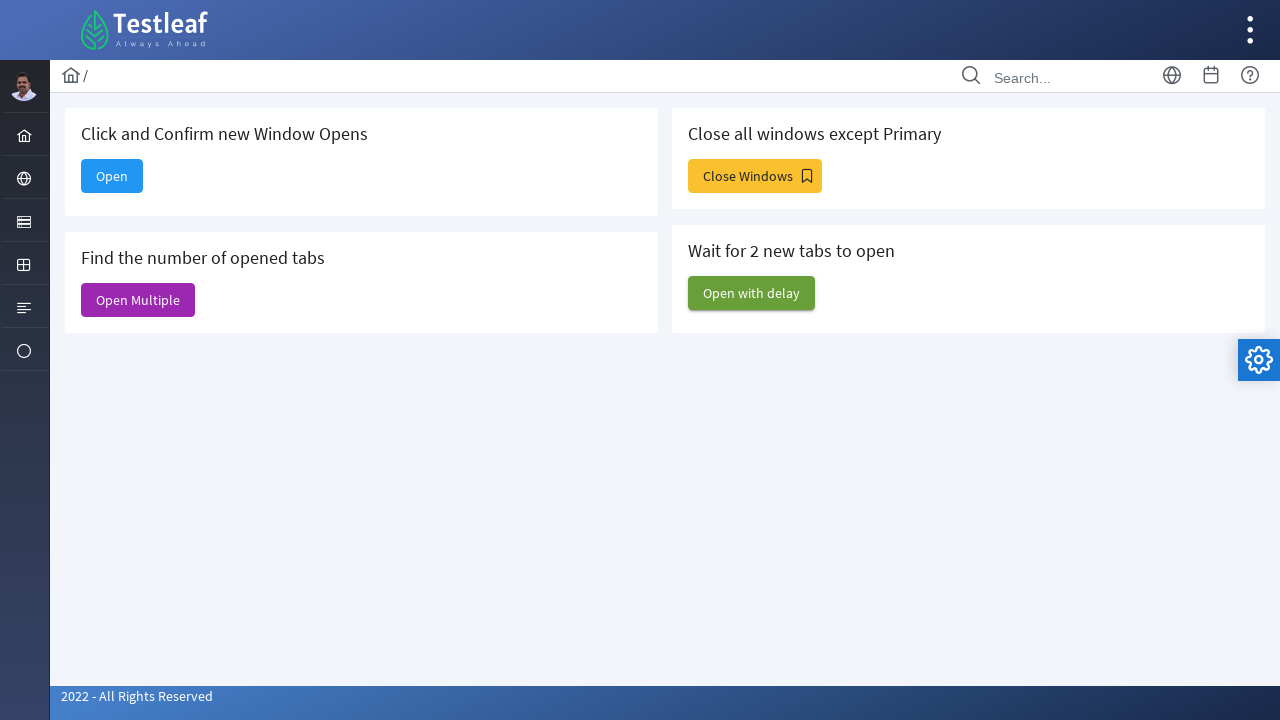

Final window count after delay: 3
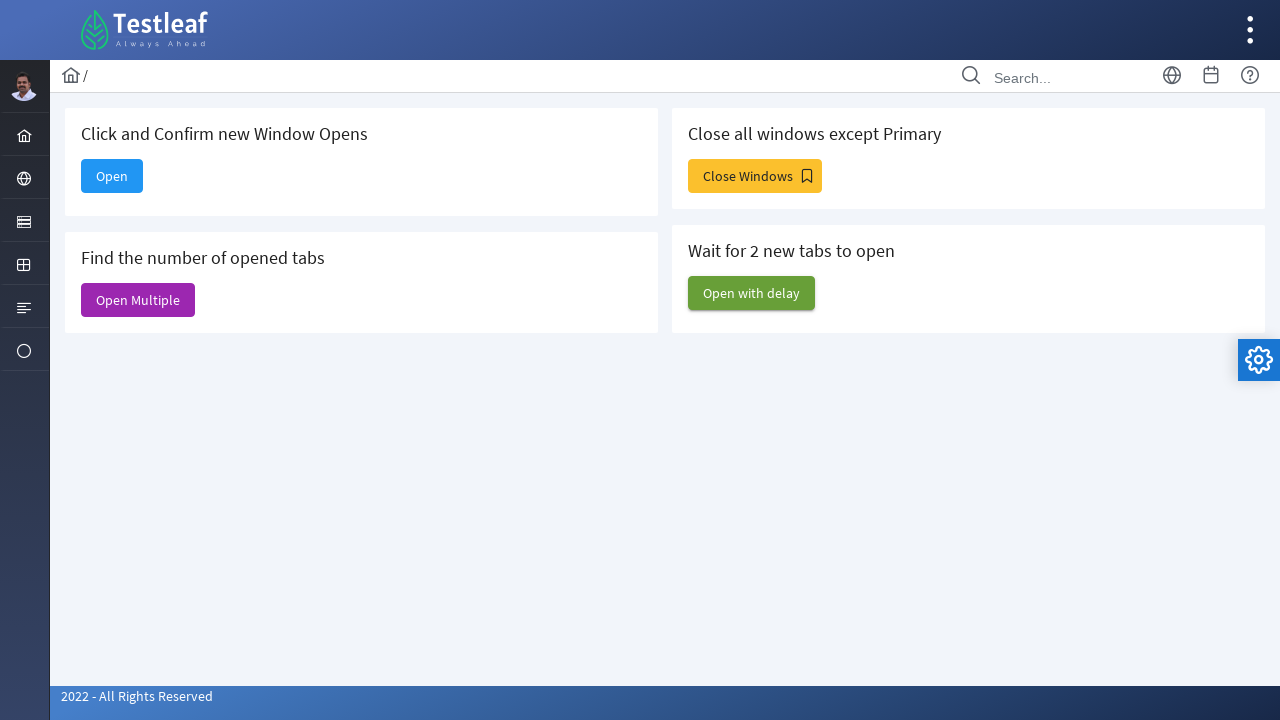

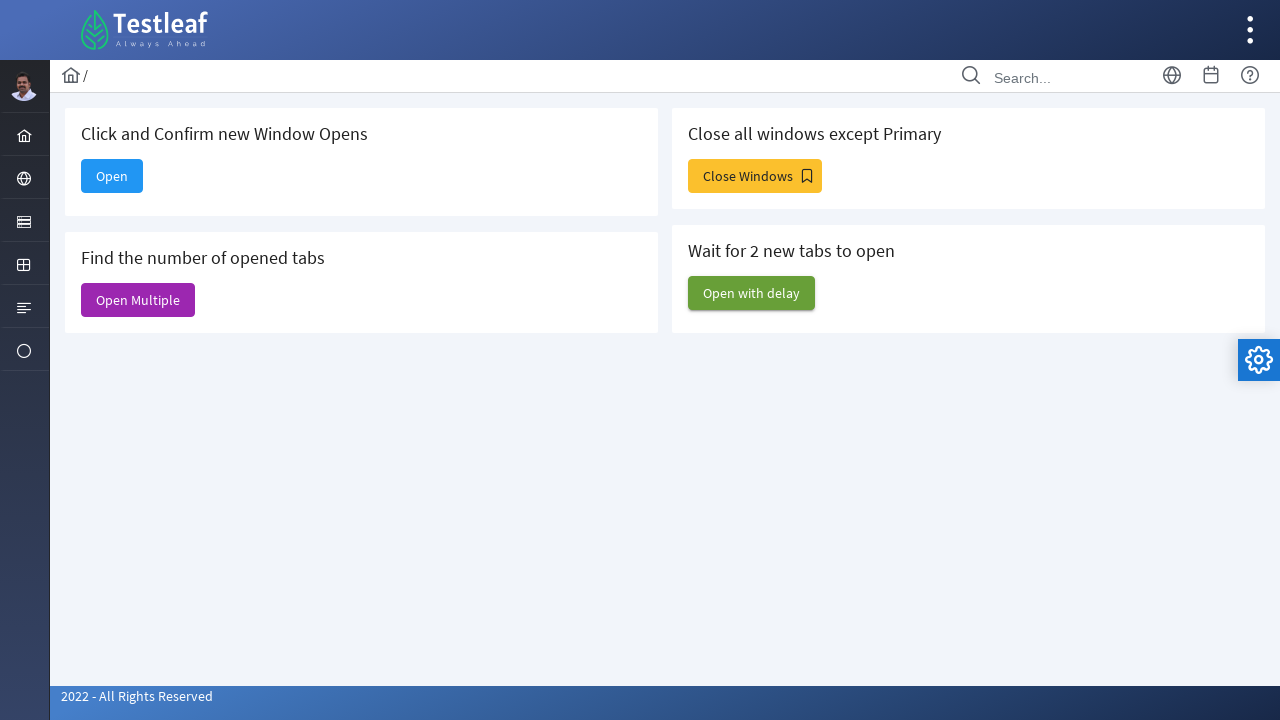